Navigates to the Selenium IDE documentation page for API commands and performs a double-click on the HTML root element.

Starting URL: https://www.selenium.dev/selenium-ide/docs/en/api/commands#assert

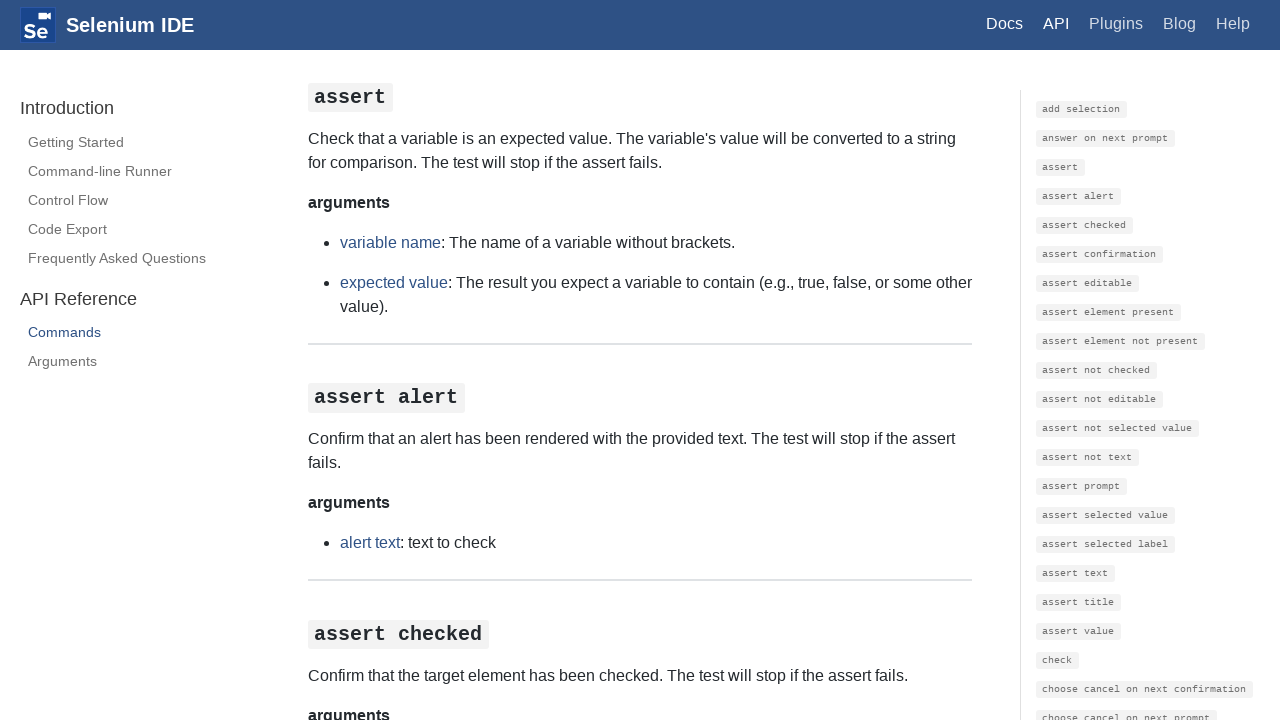

Navigated to Selenium IDE documentation page for API commands
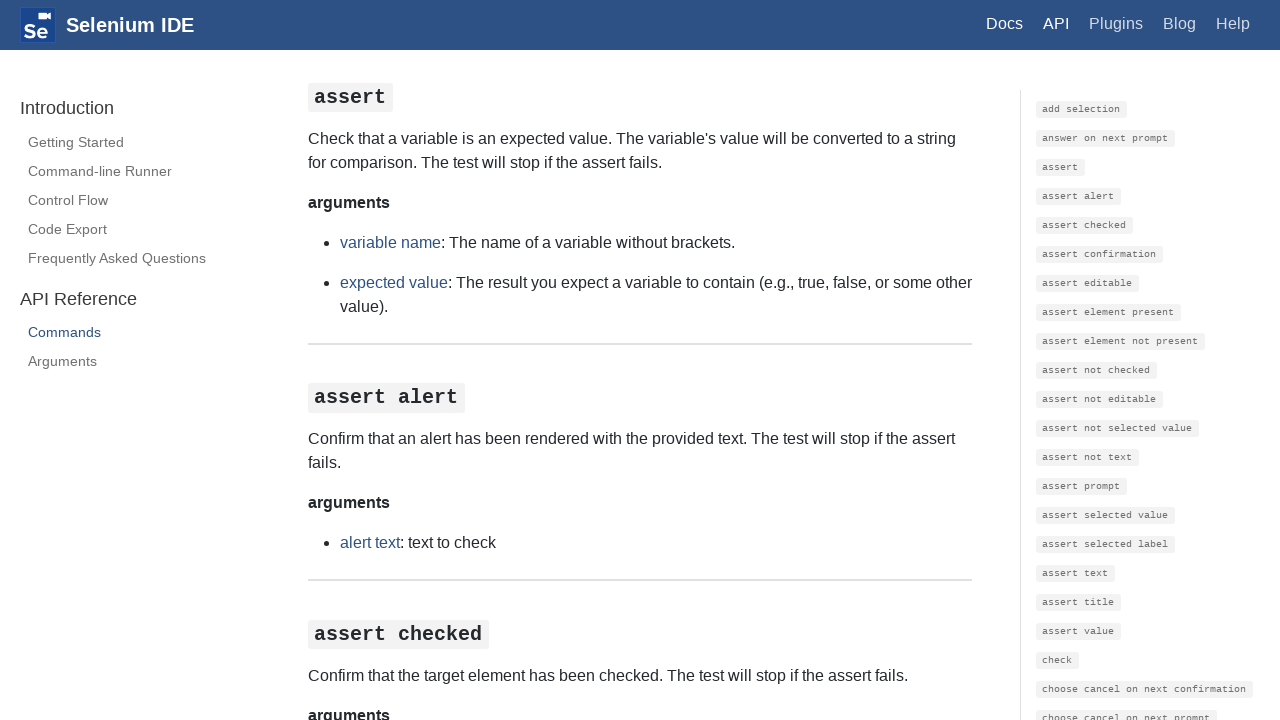

Double-clicked on the HTML root element at (640, 360) on html
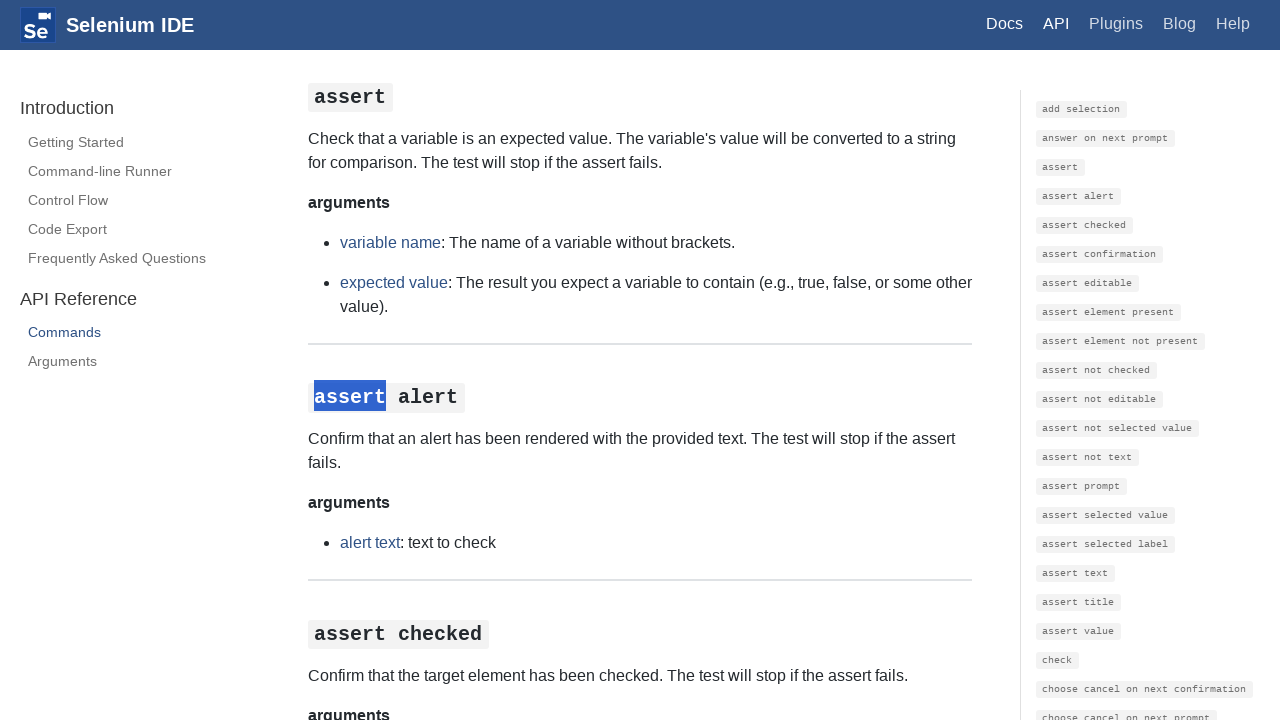

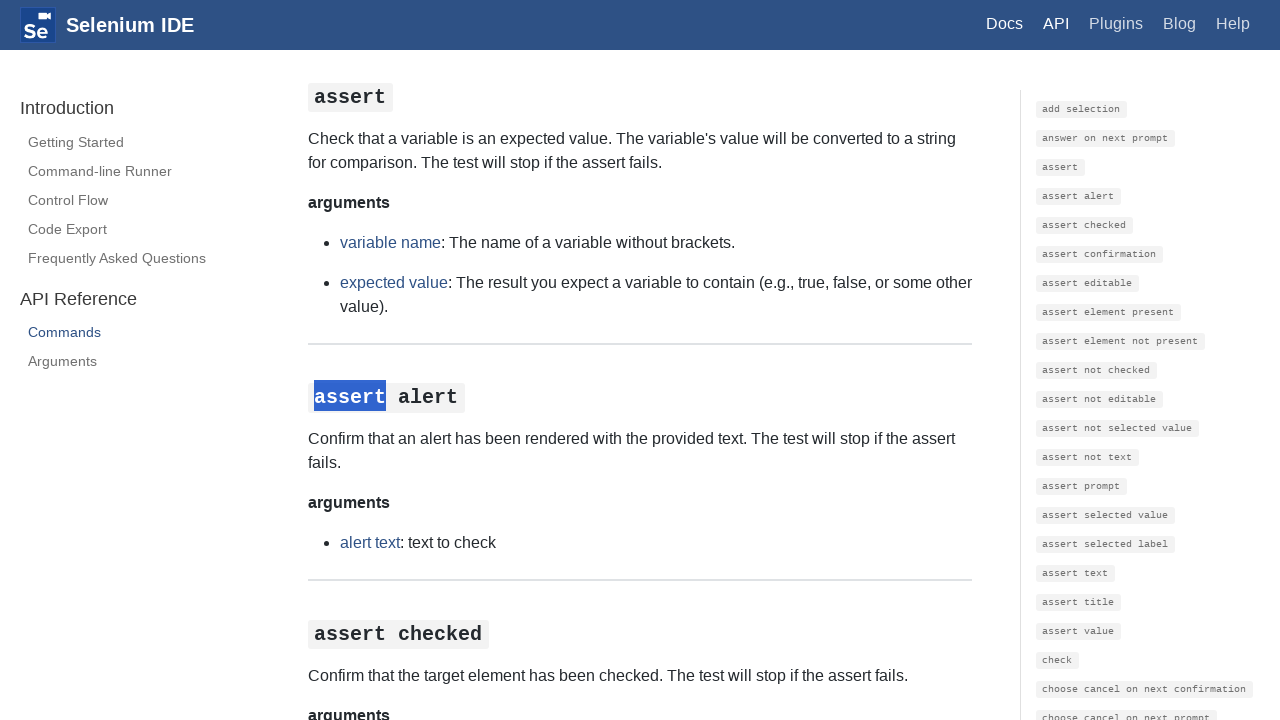